Clicks on Selectable link and verifies List and Grid tabs are displayed, with Grid text being blue

Starting URL: https://demoqa.com/interaction

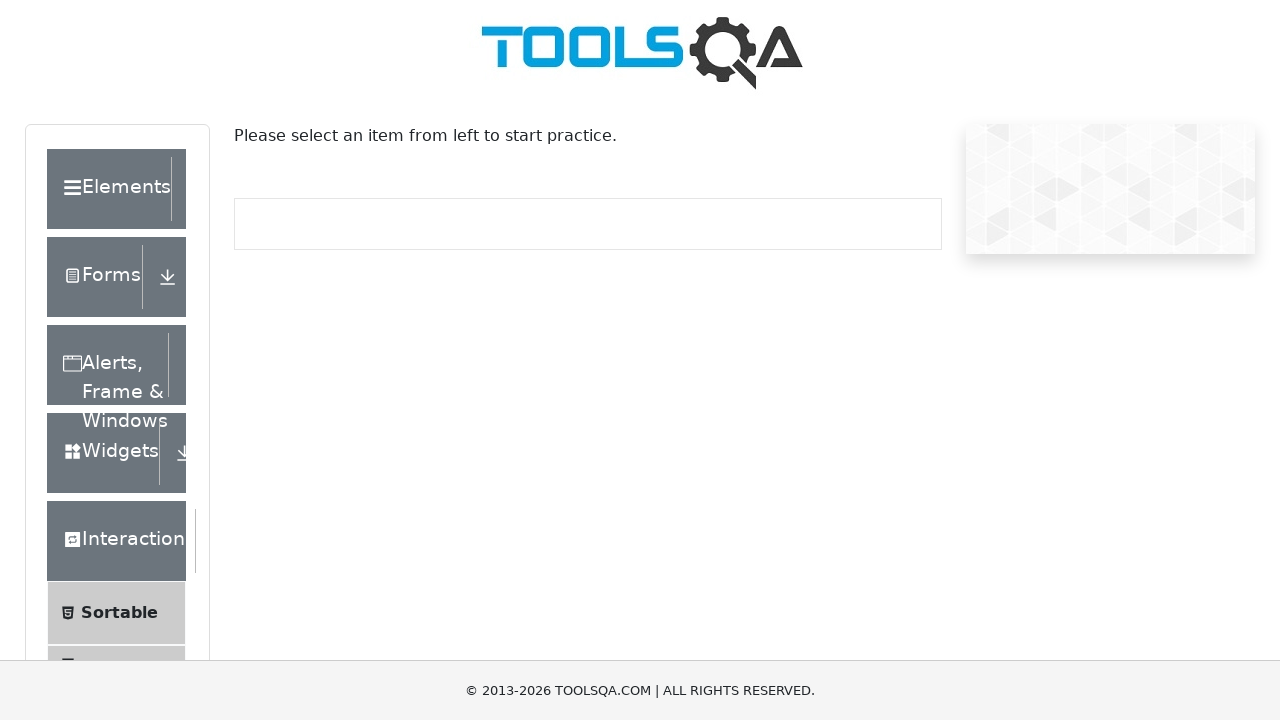

Clicked on Selectable link at (112, 360) on span.text:has-text('Selectable')
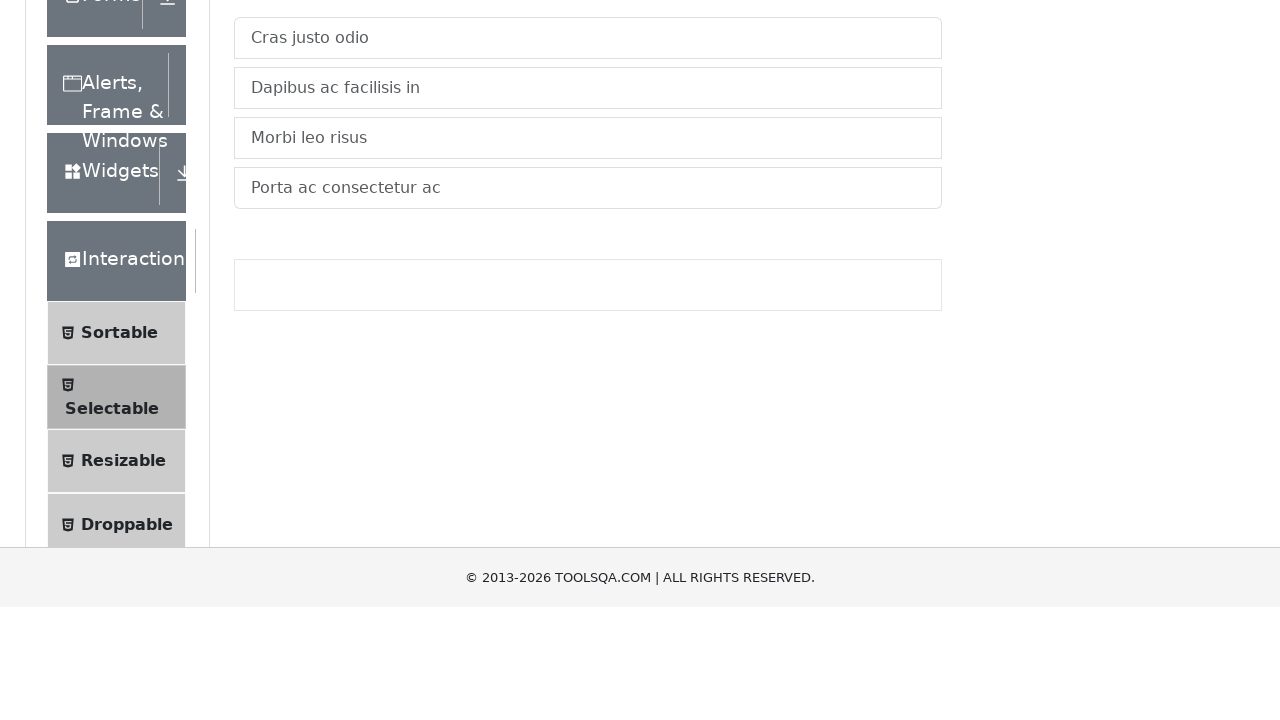

List tab selector loaded
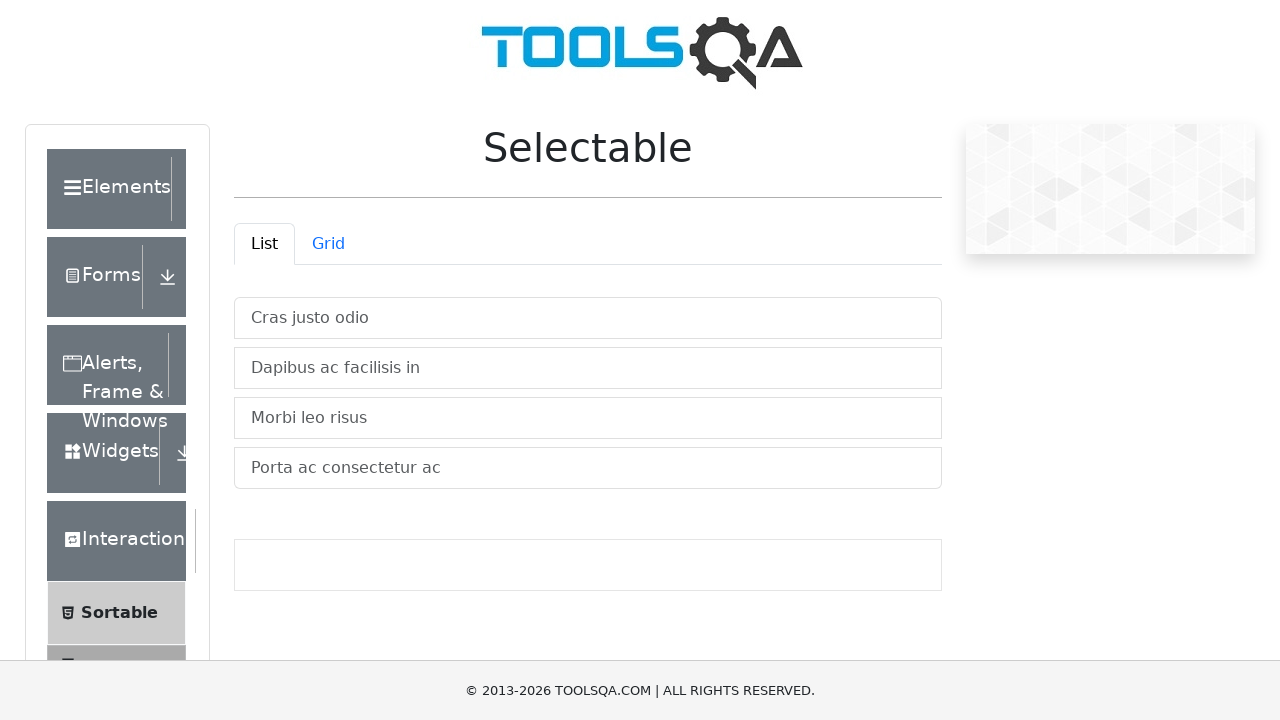

Located List tab element
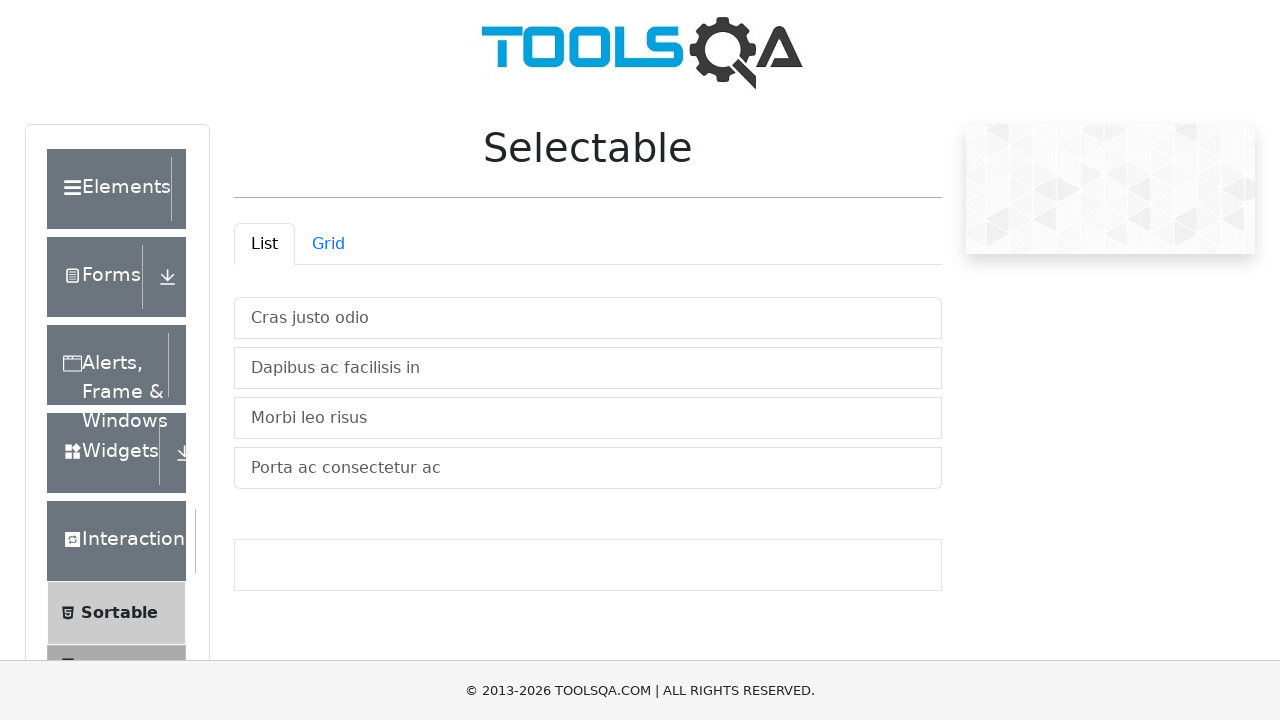

Located Grid tab element
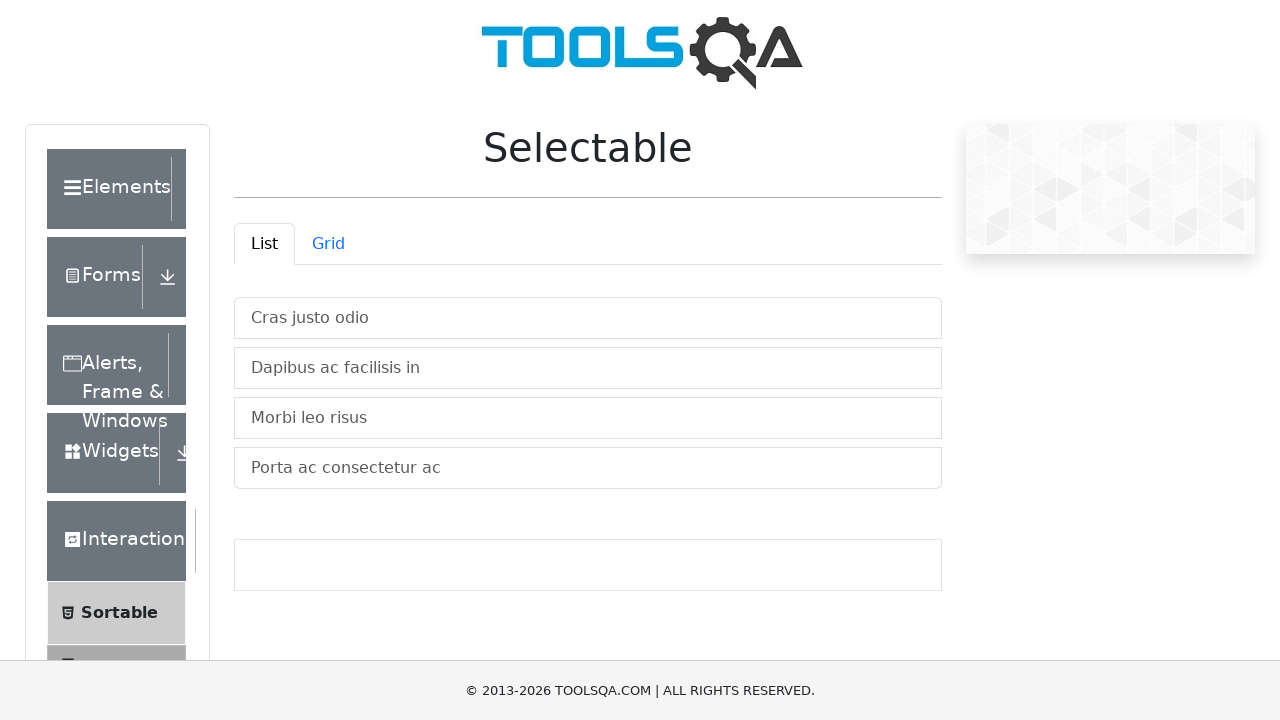

Verified List tab is visible
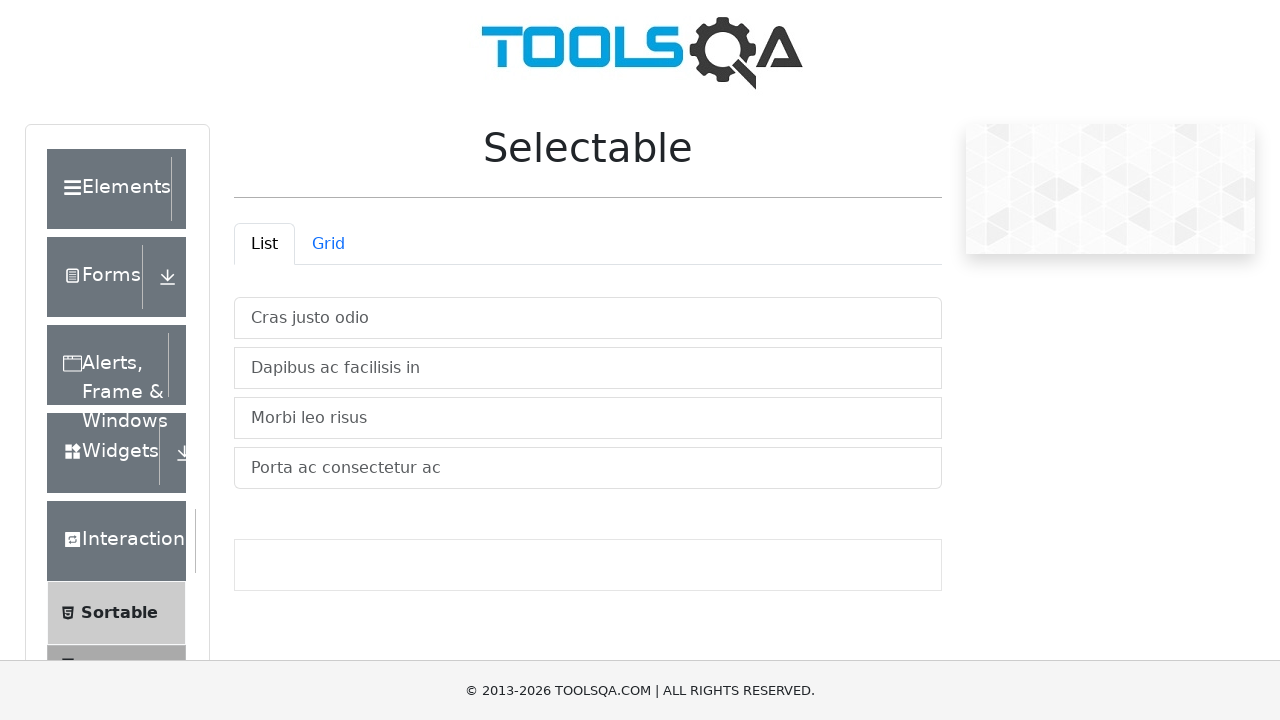

Verified Grid tab is visible
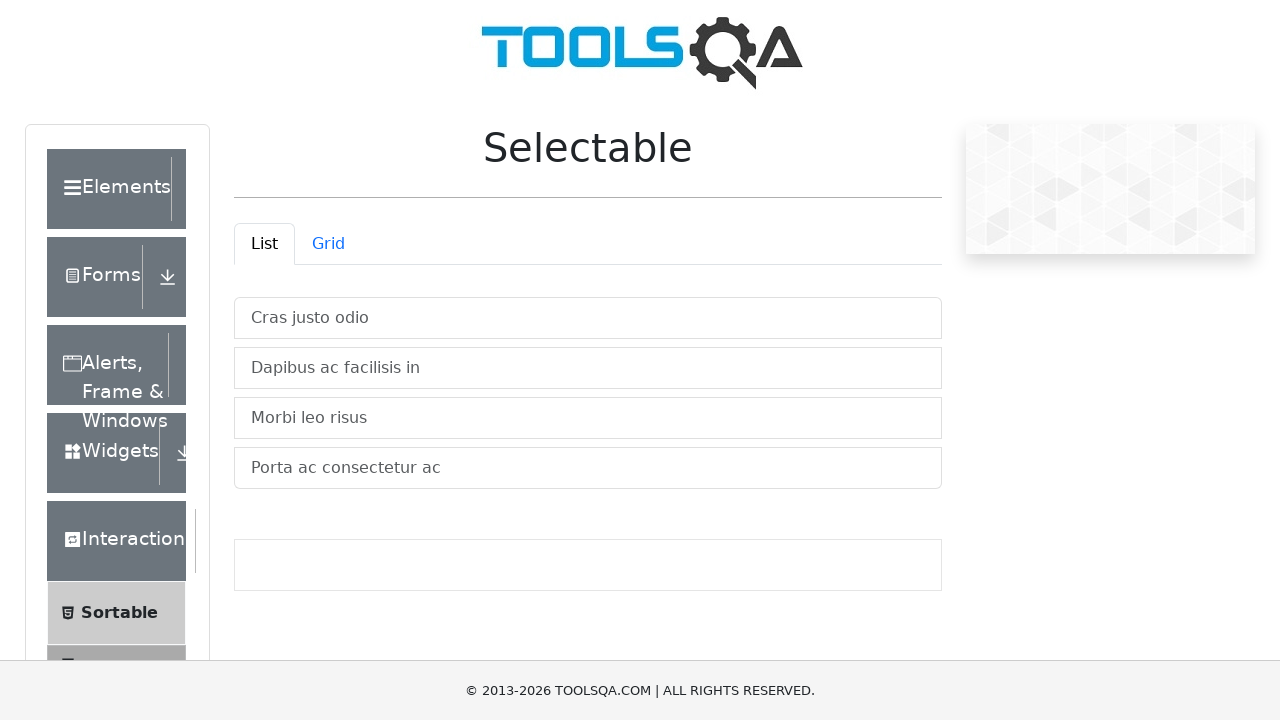

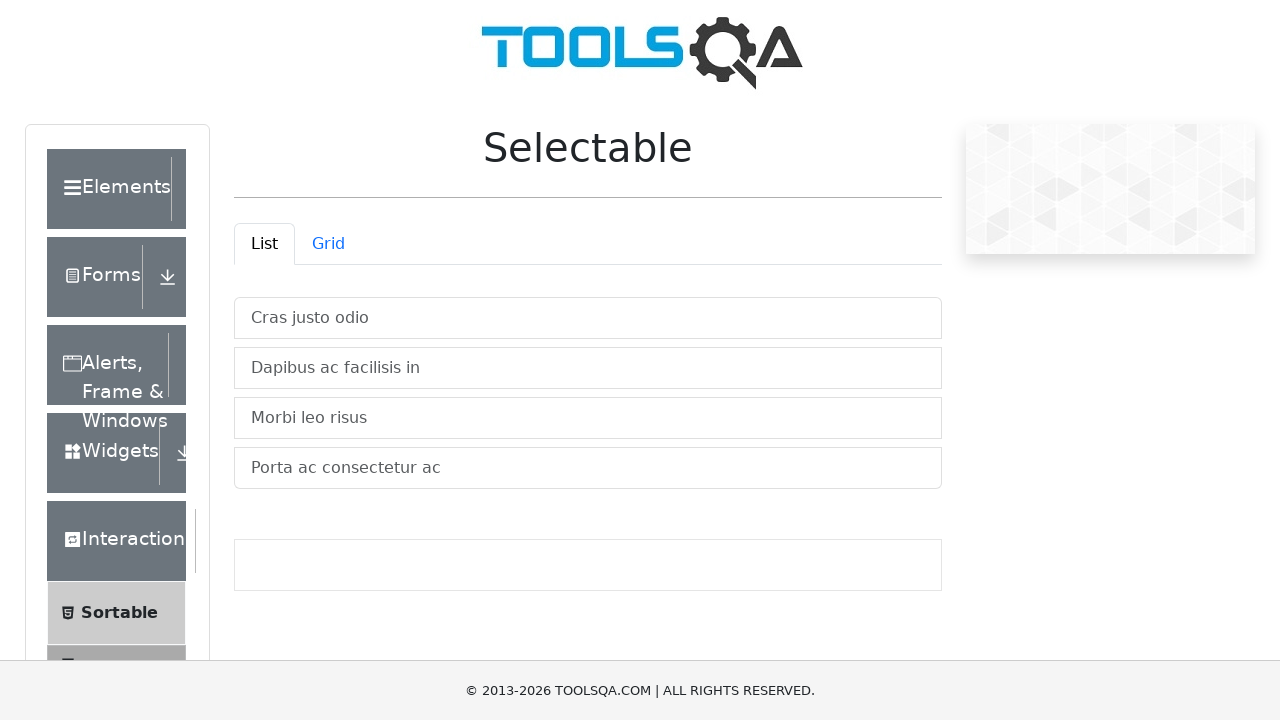